Tests dynamic controls by clicking Remove button, verifying "It's gone!" message, clicking Add button, and verifying "It's back" message

Starting URL: https://the-internet.herokuapp.com/dynamic_controls

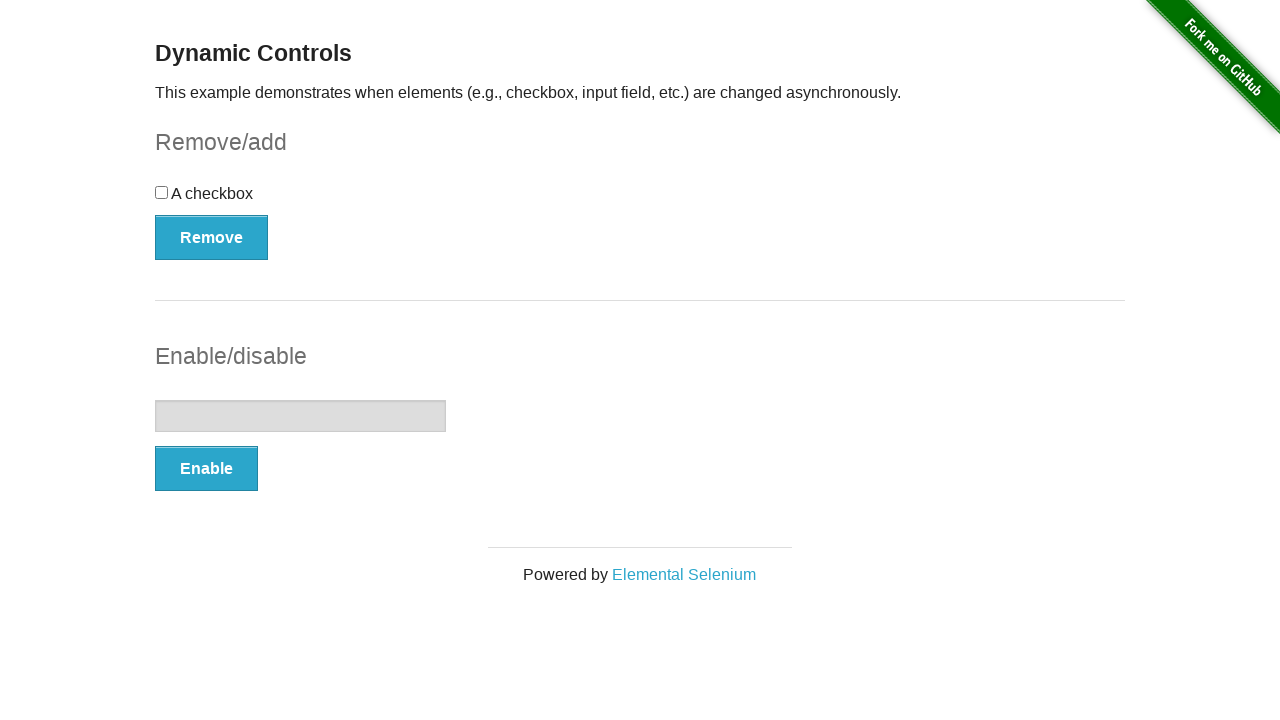

Clicked Remove button at (212, 237) on xpath=//button[text()='Remove']
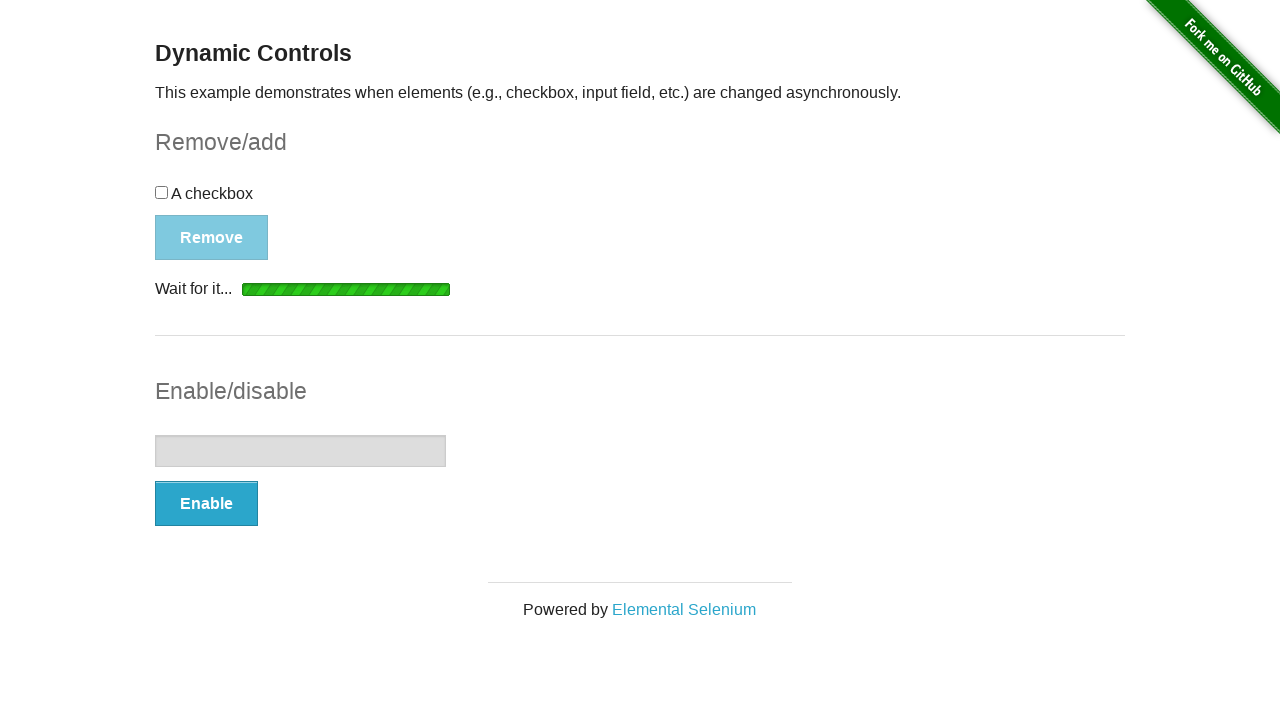

Verified 'It's gone!' message is displayed
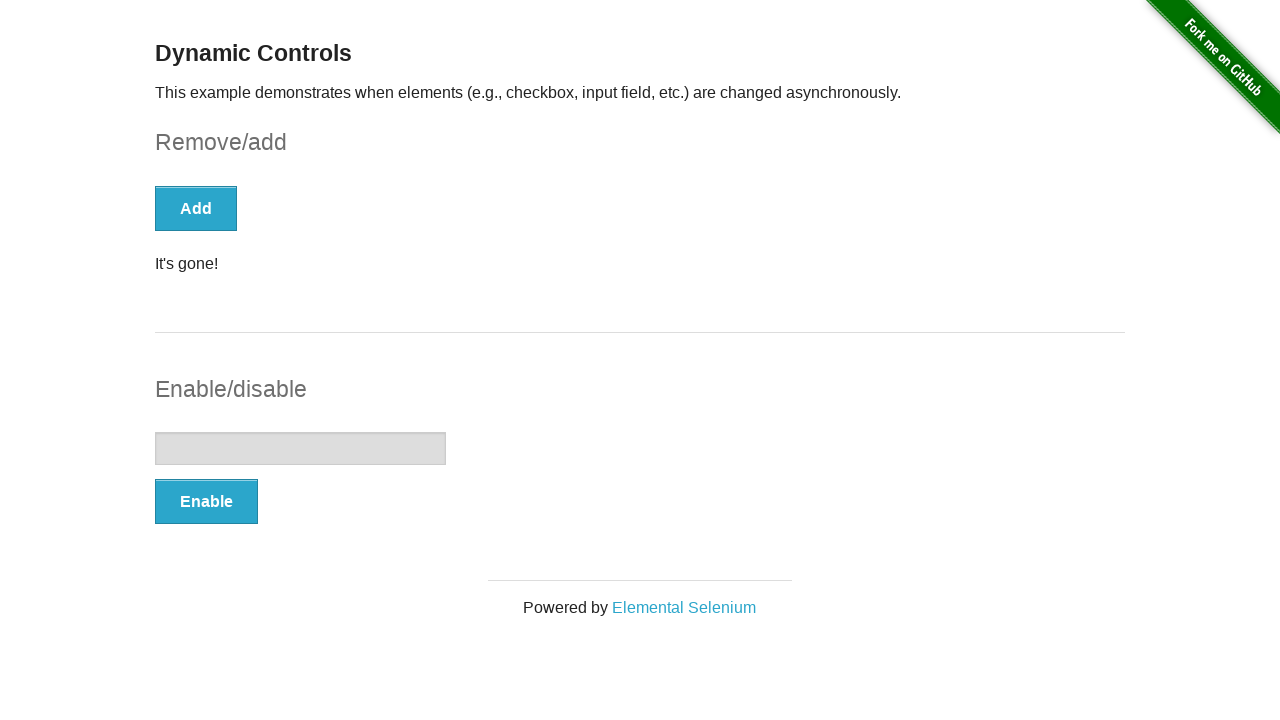

Clicked Add button at (196, 208) on xpath=//button[text()='Add']
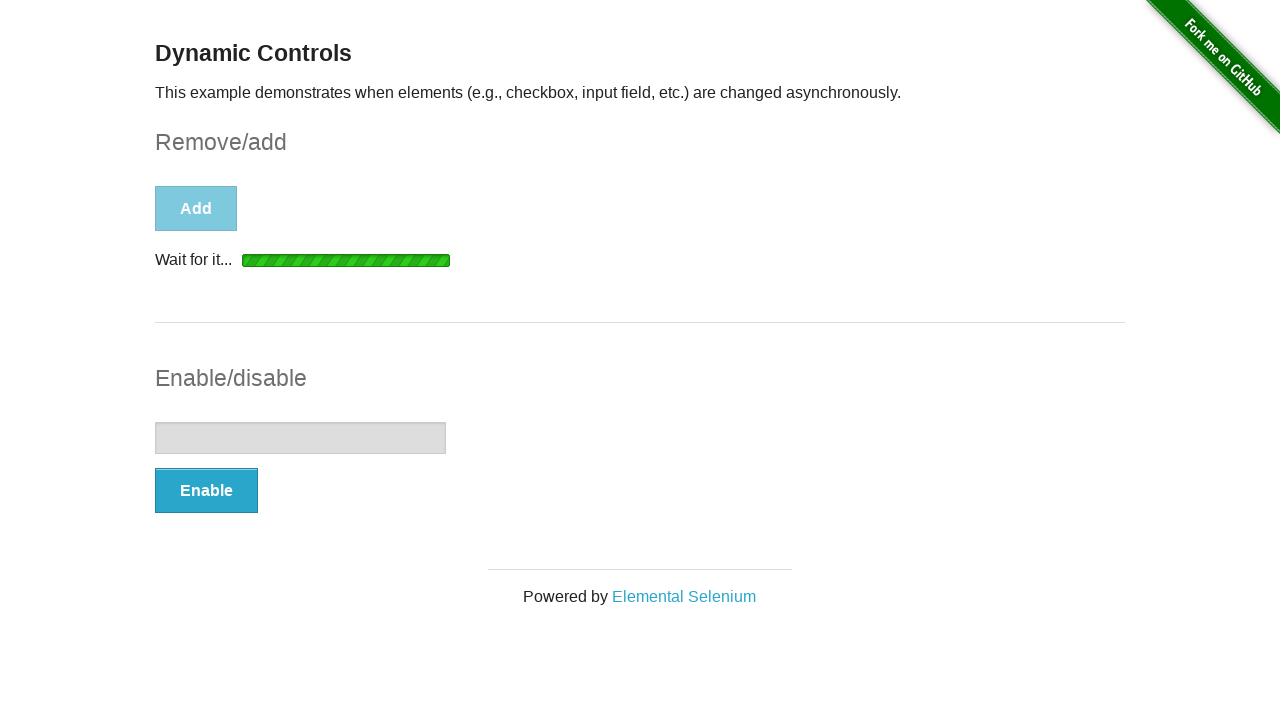

Verified 'It's back' message is displayed
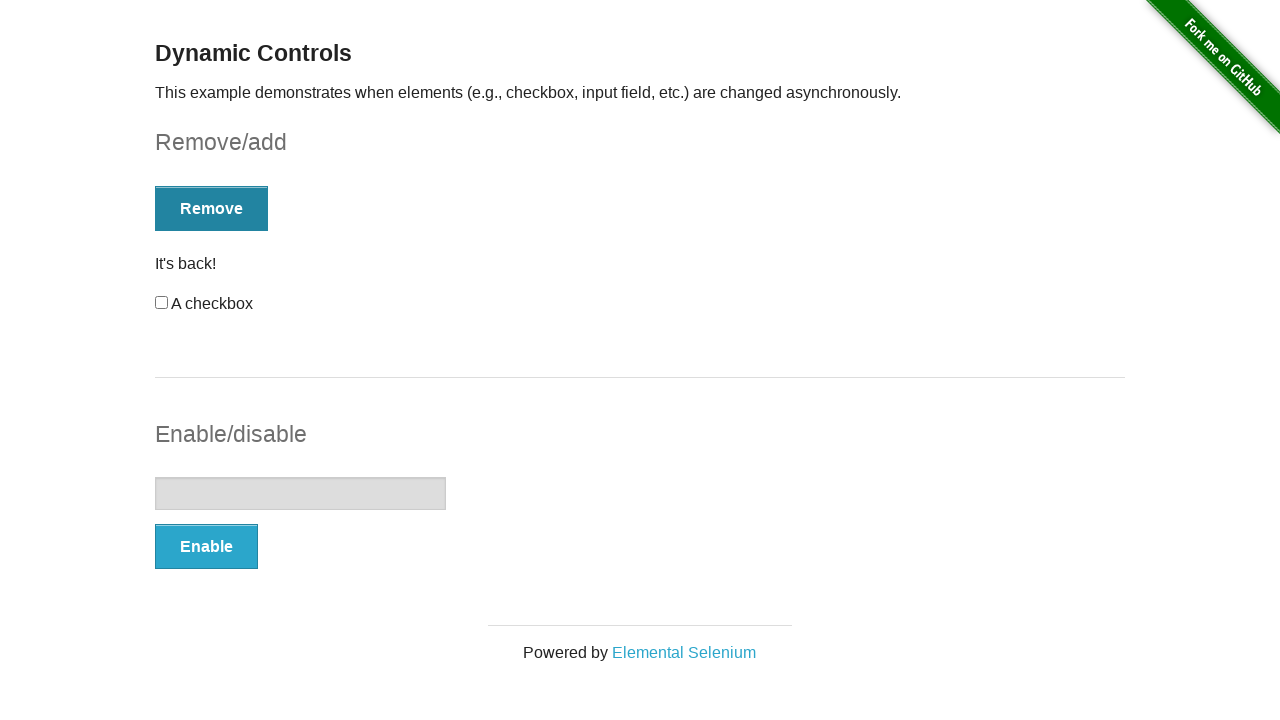

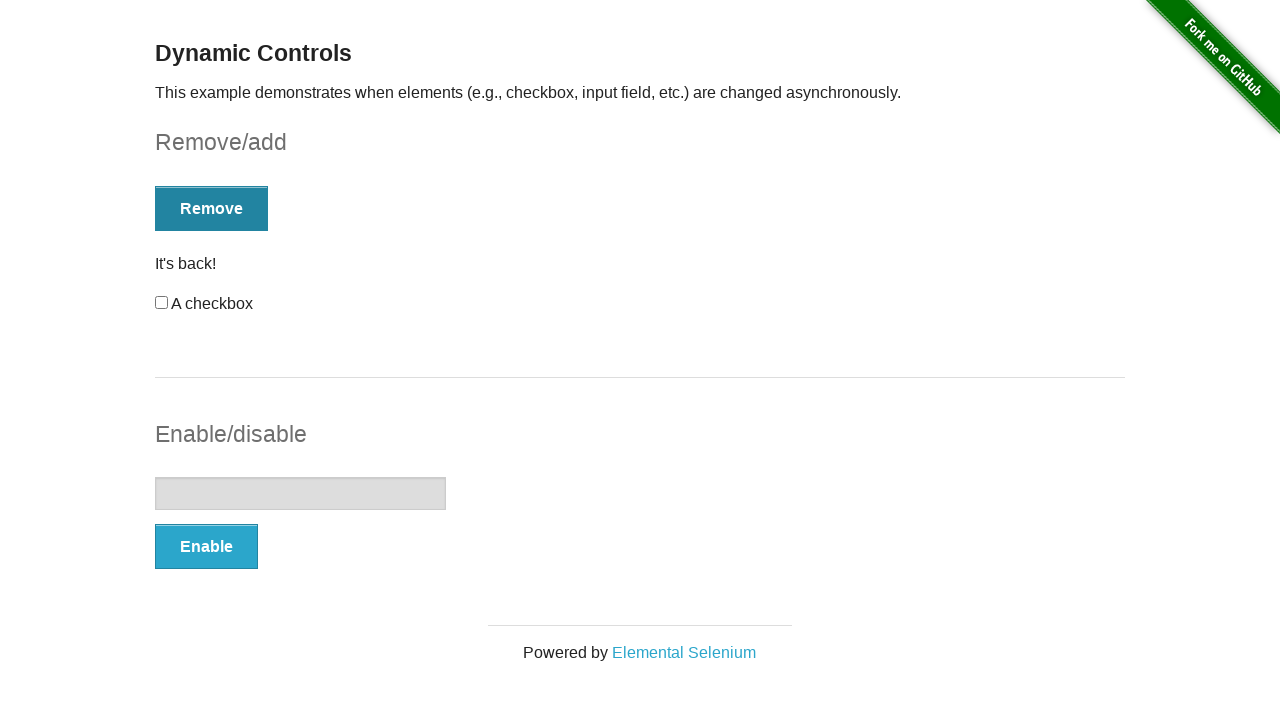